Tests mouse hover functionality by moving the mouse over a button element on a sample testing page

Starting URL: http://artoftesting.com/sampleSiteForSelenium.html

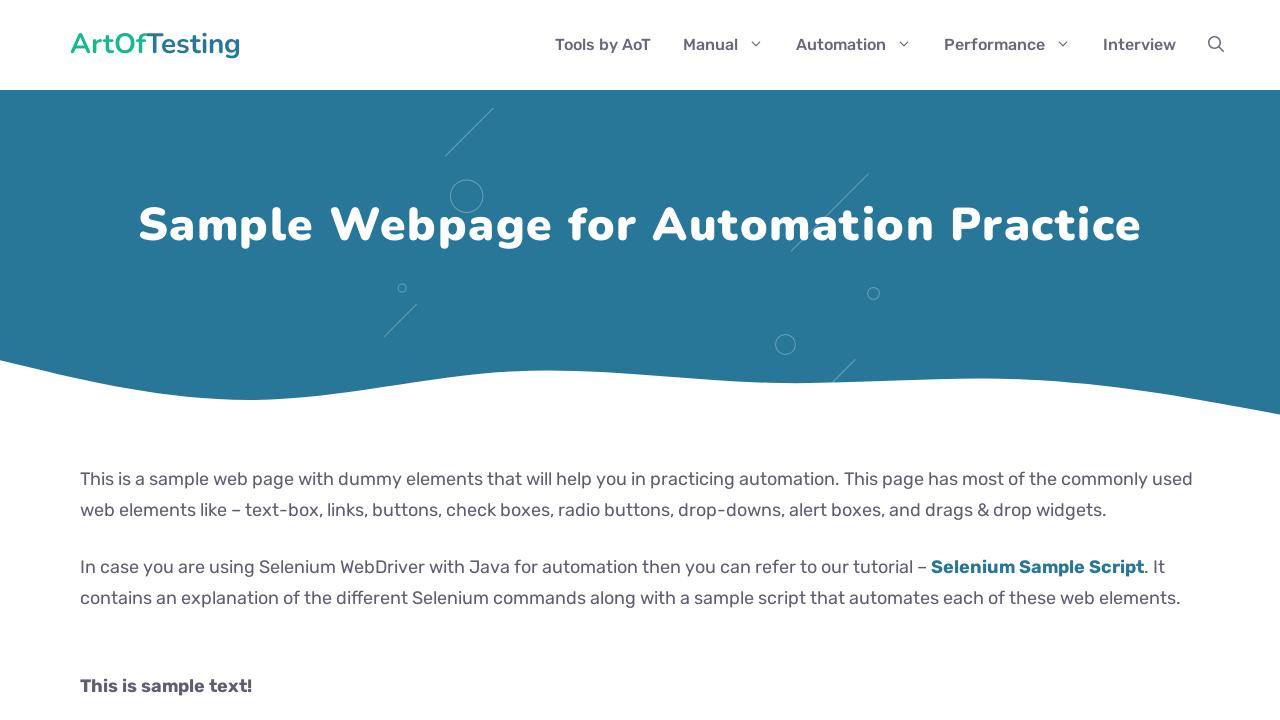

Navigated to sample testing page
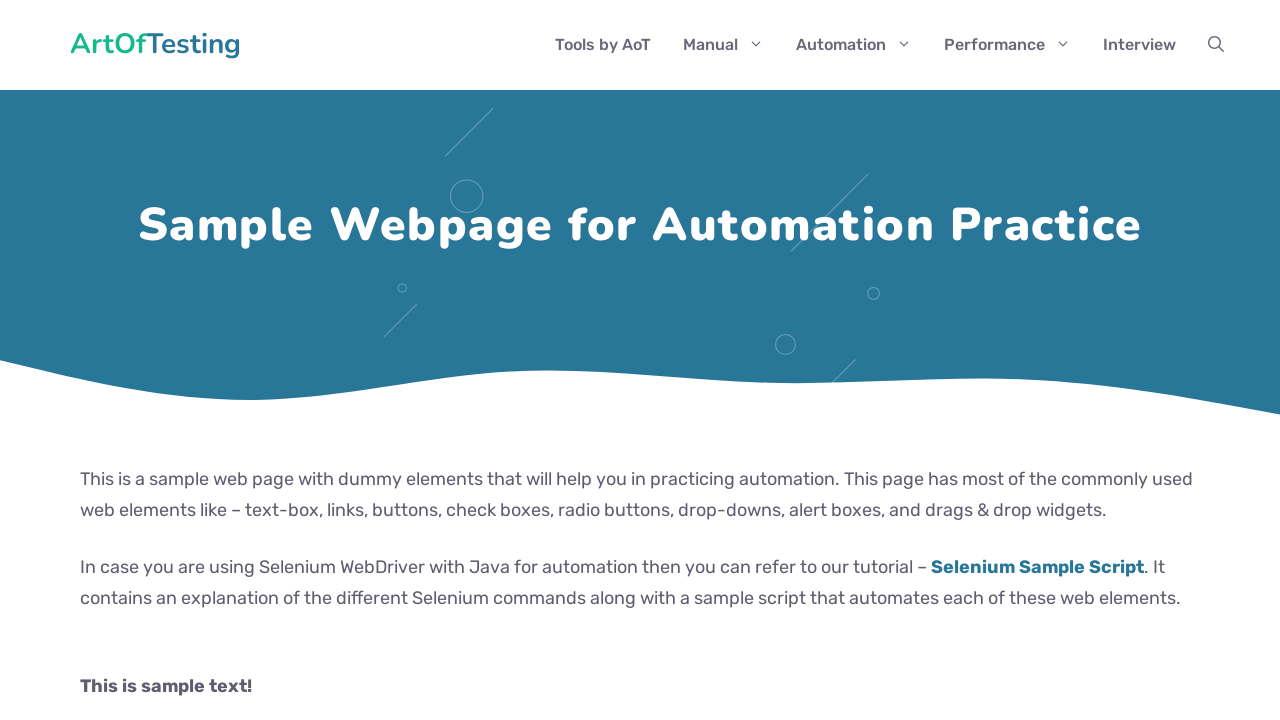

Located button element with id 'idOfButton'
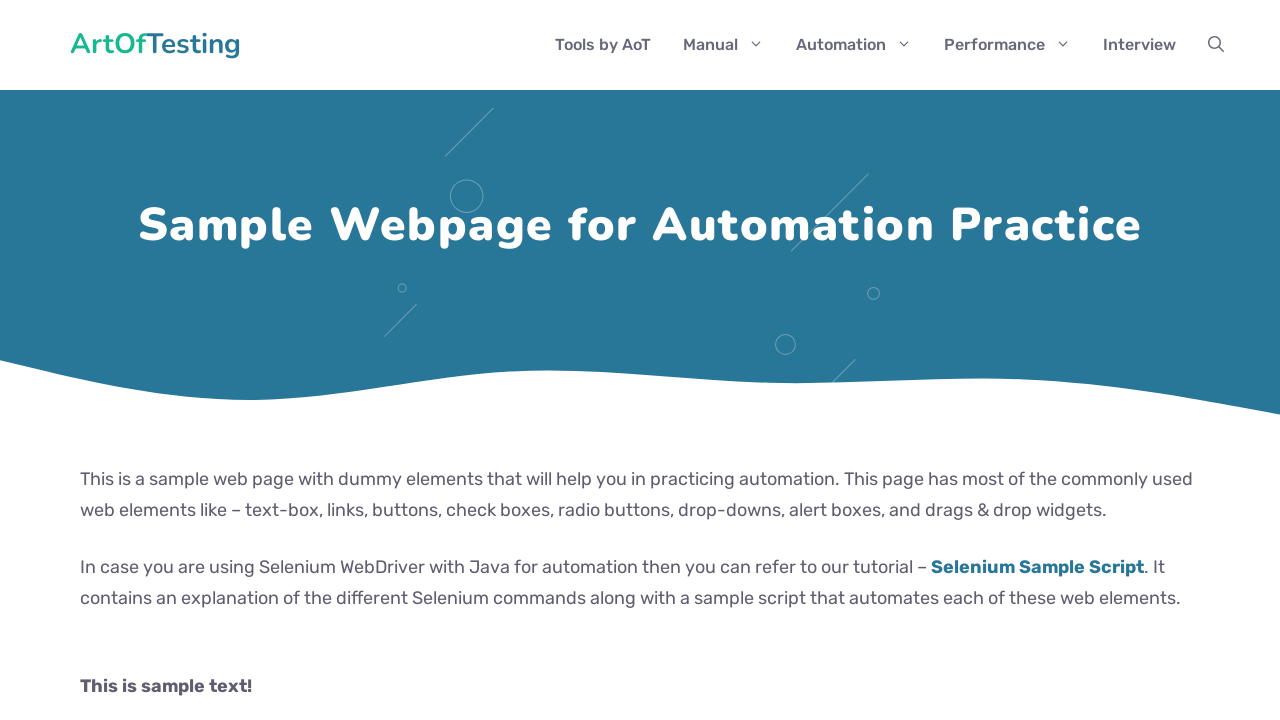

Performed mouse hover action on button at (202, 360) on #idOfButton
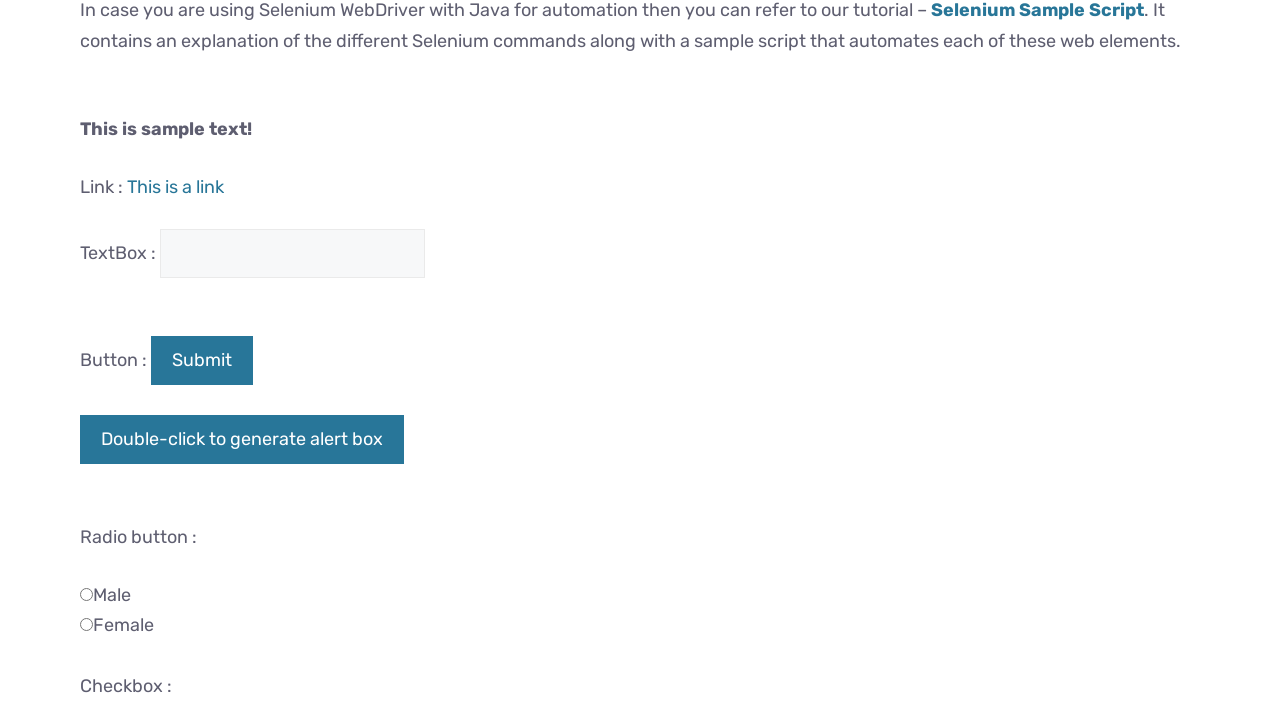

Waited 3 seconds for hover visual effect
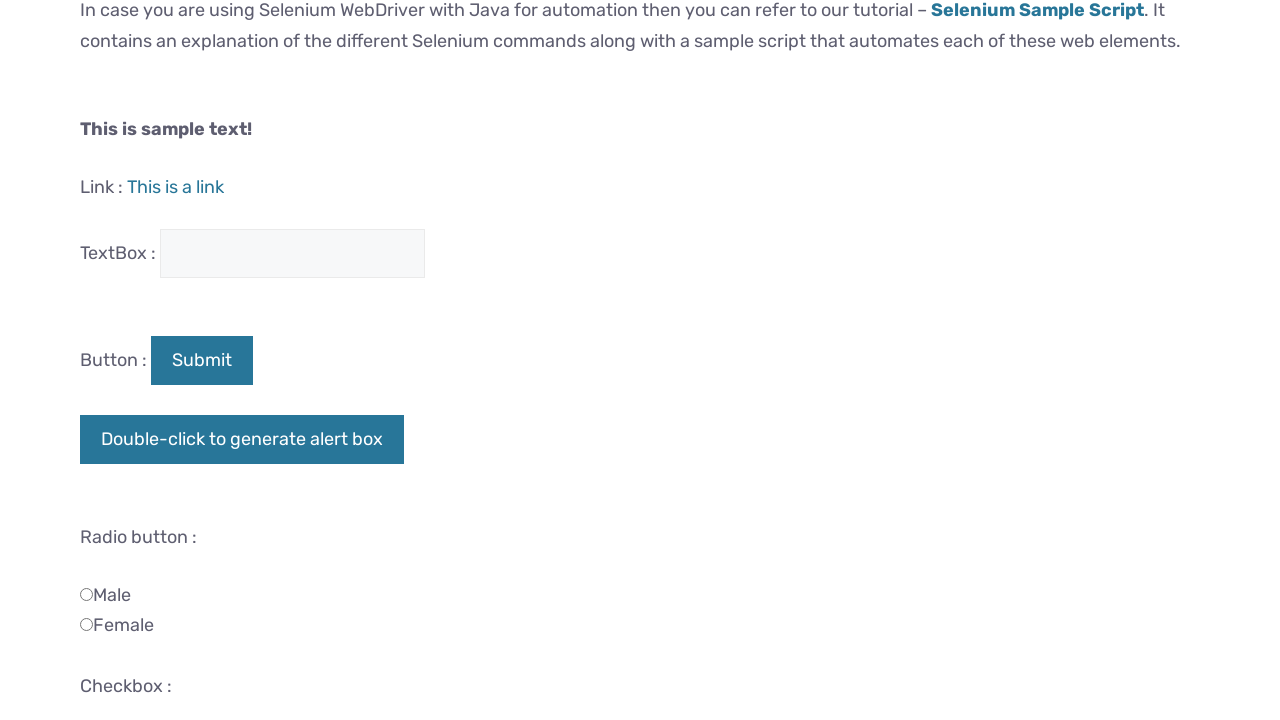

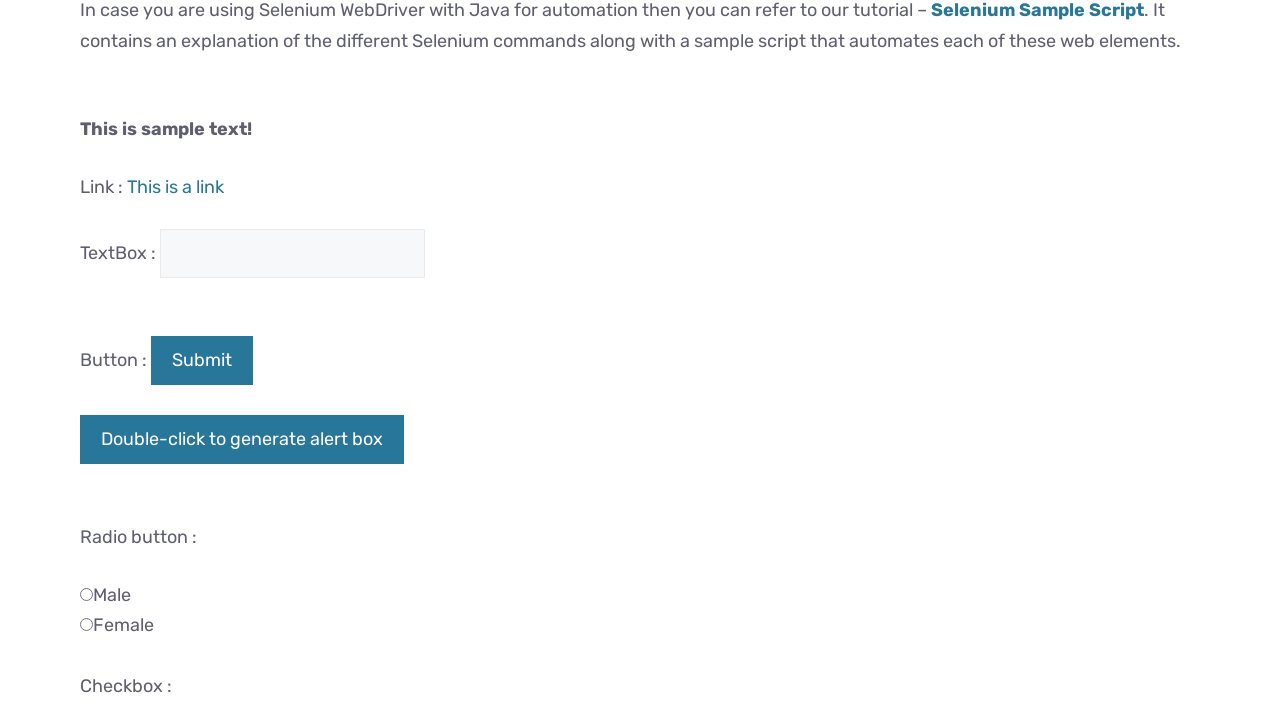